Tests the right-click button functionality by performing a context click action and verifying the confirmation message appears

Starting URL: https://demoqa.com/buttons

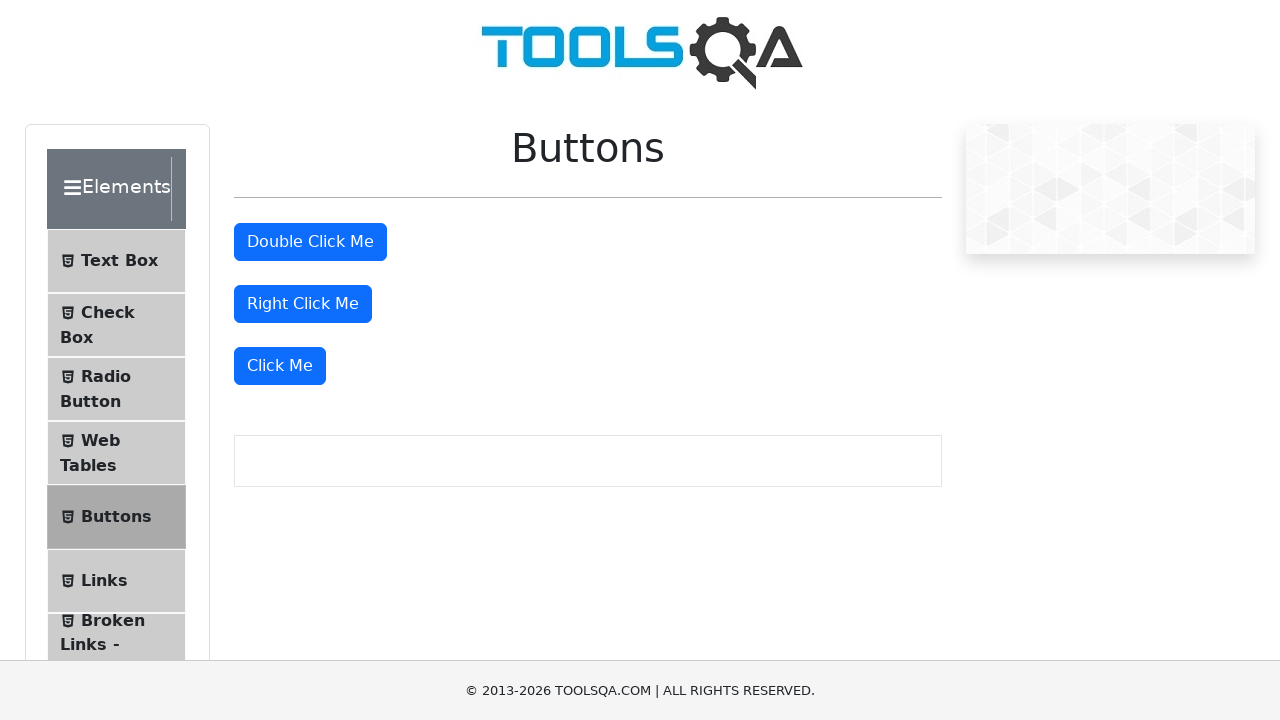

Right-clicked the 'Right Click Me' button at (303, 304) on #rightClickBtn
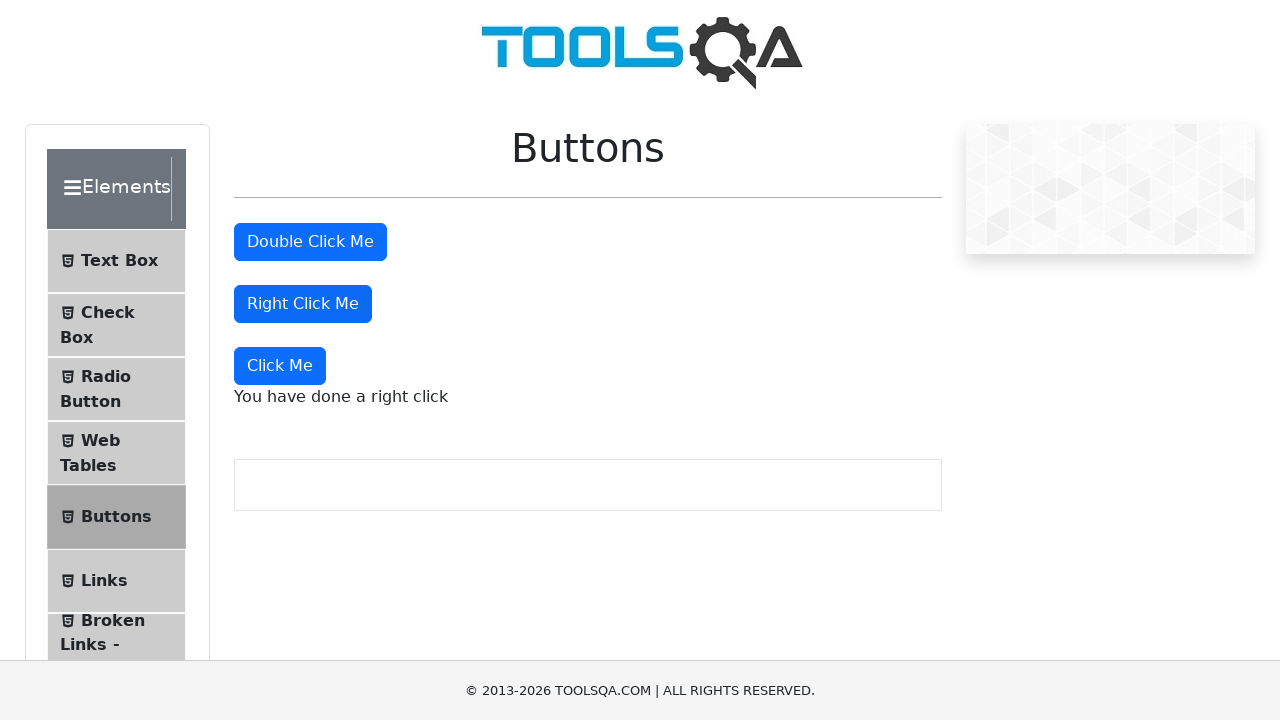

Confirmation message appeared after right-click
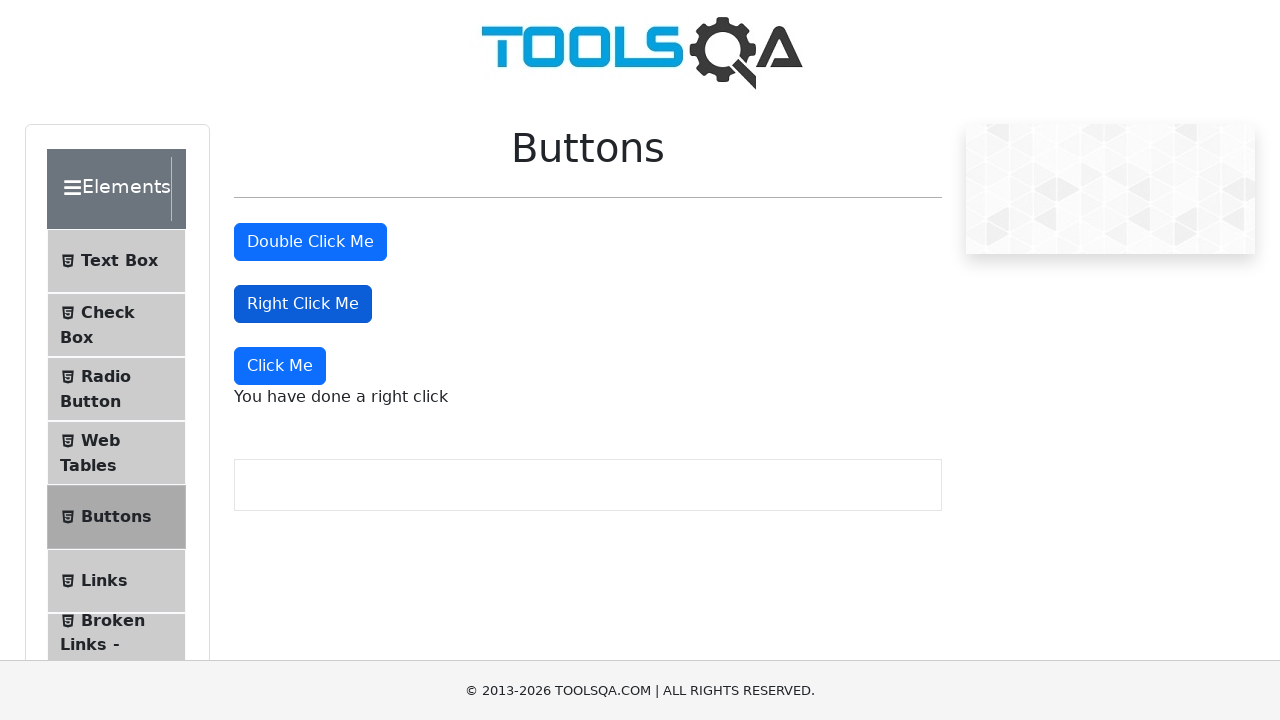

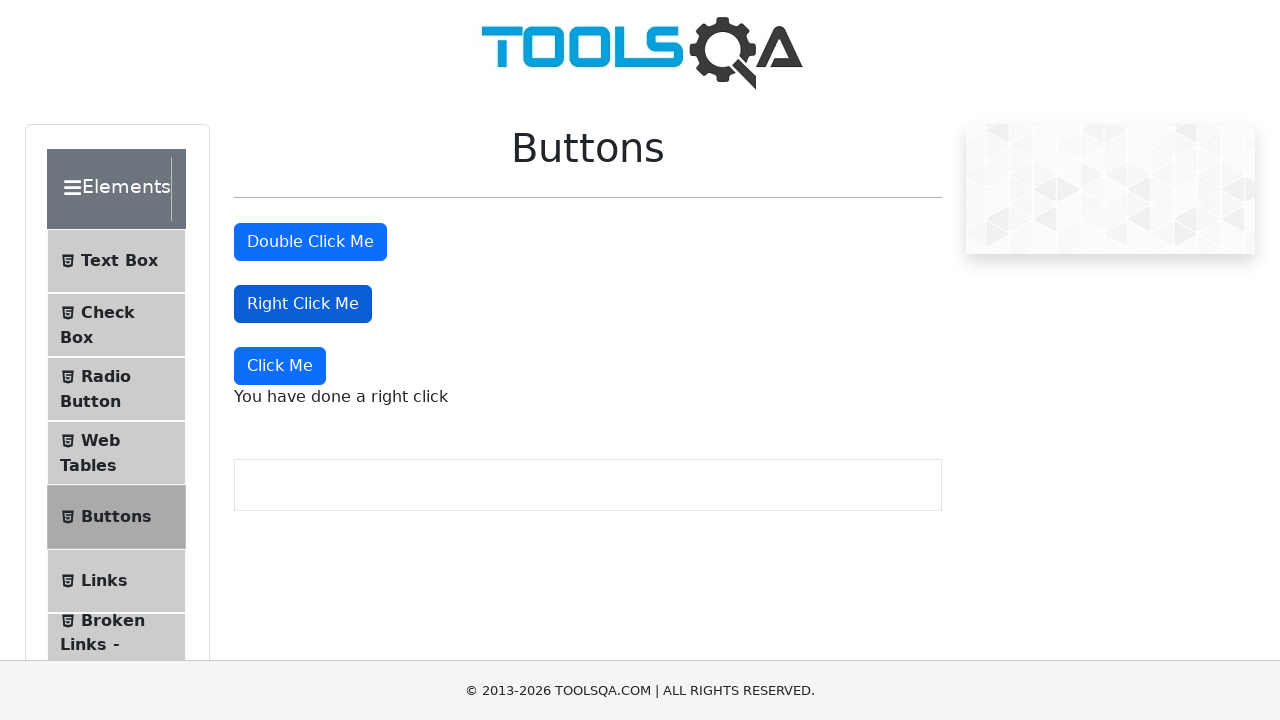